Searches for a bourbon product on the ABC warehouse website by entering the brand name

Starting URL: https://abc.nc.gov/StoresBoards/Stocks

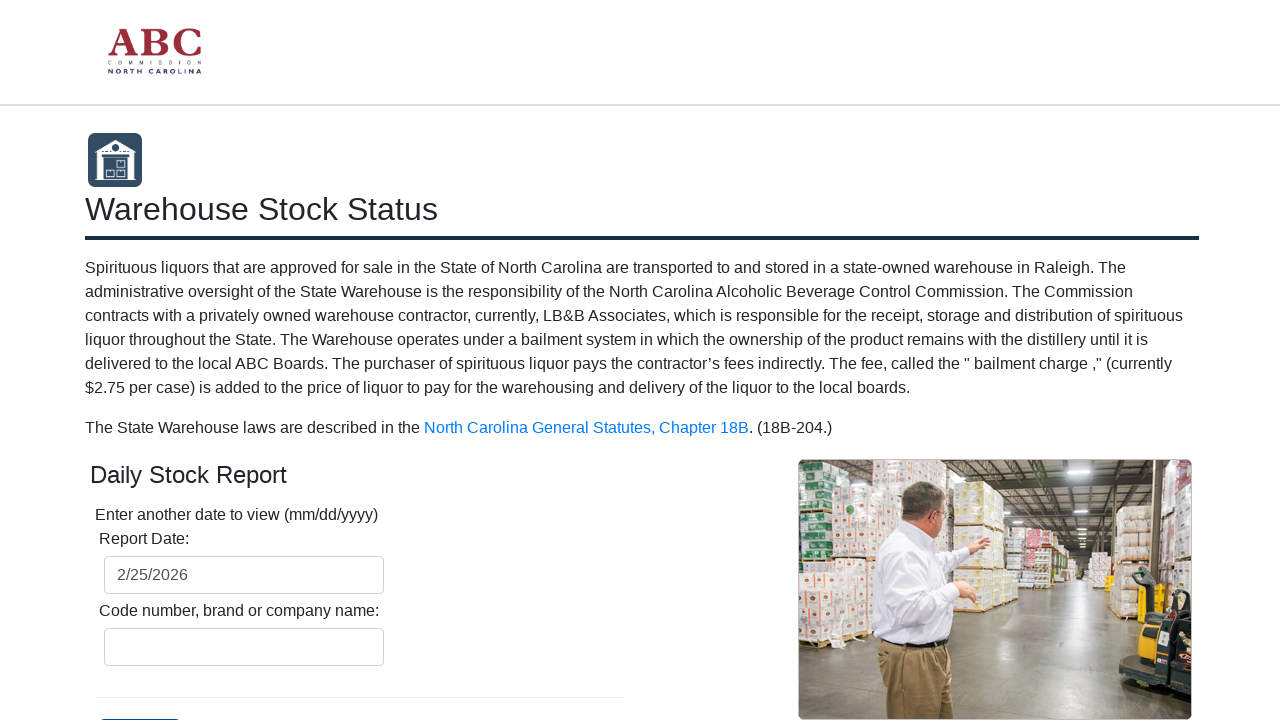

Entered 'Buffalo Trace Bourbon' in the brand name search field on #BrandName
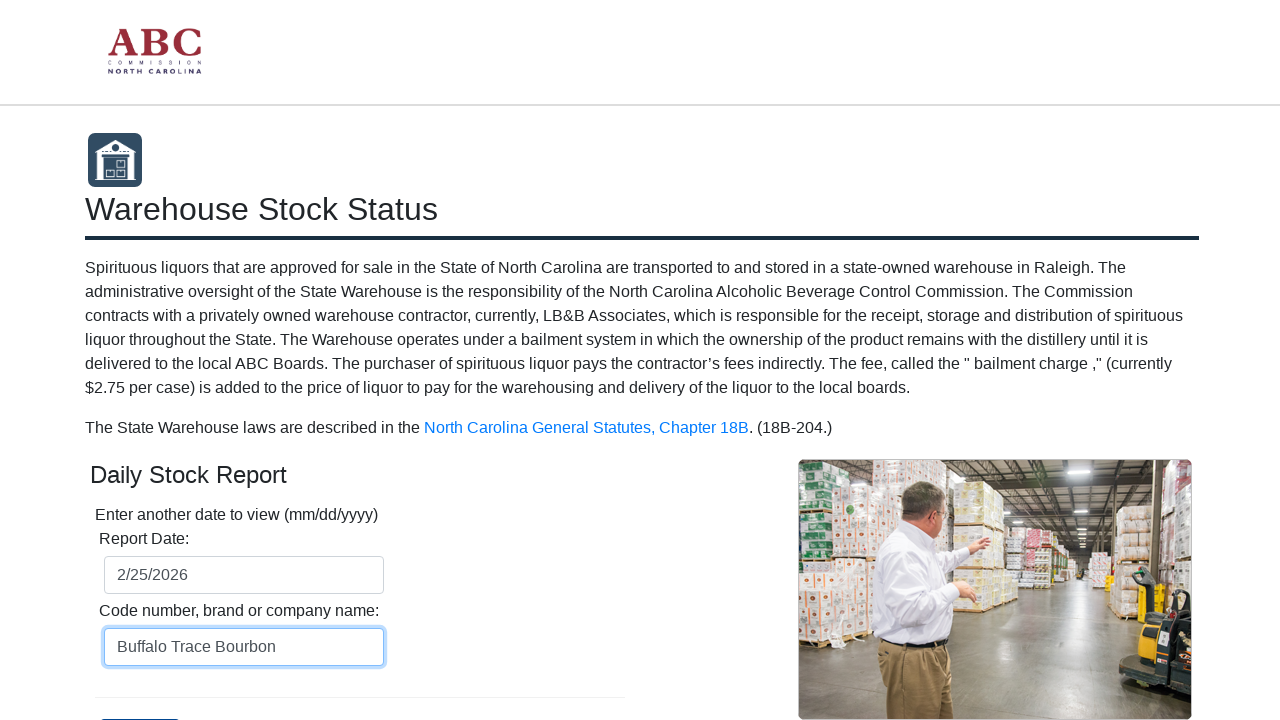

Submitted bourbon search by pressing Enter on #BrandName
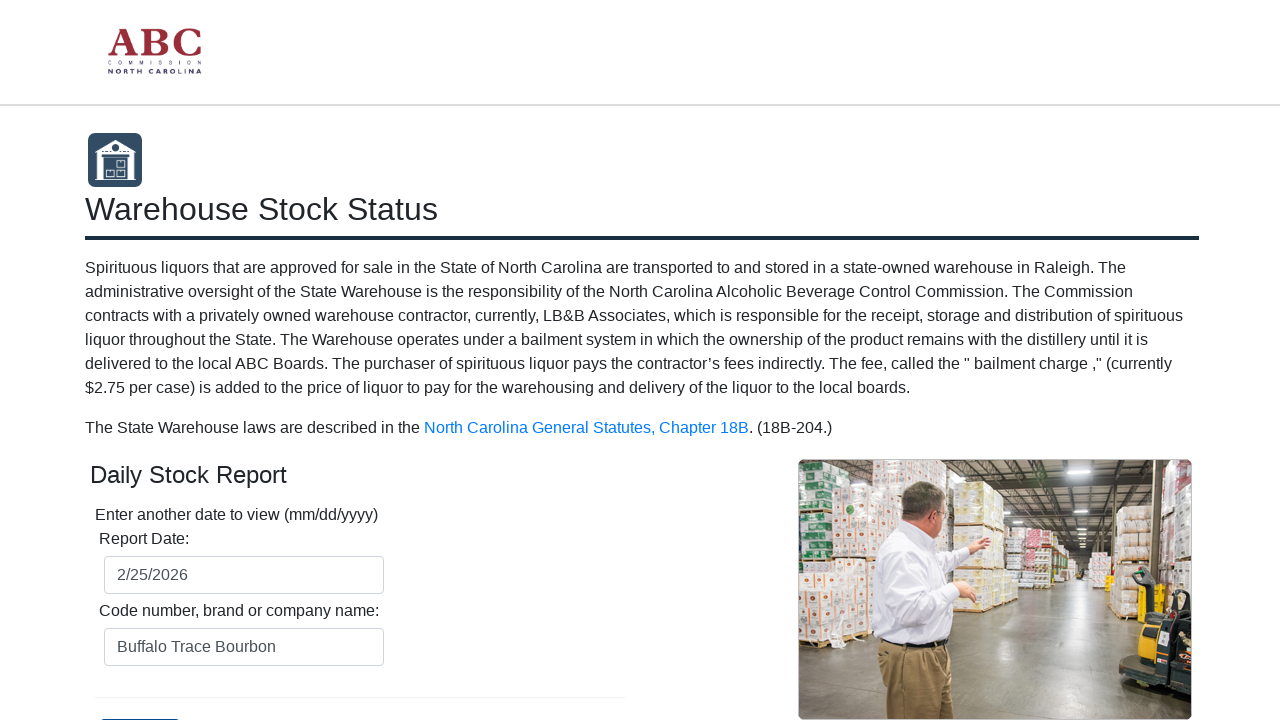

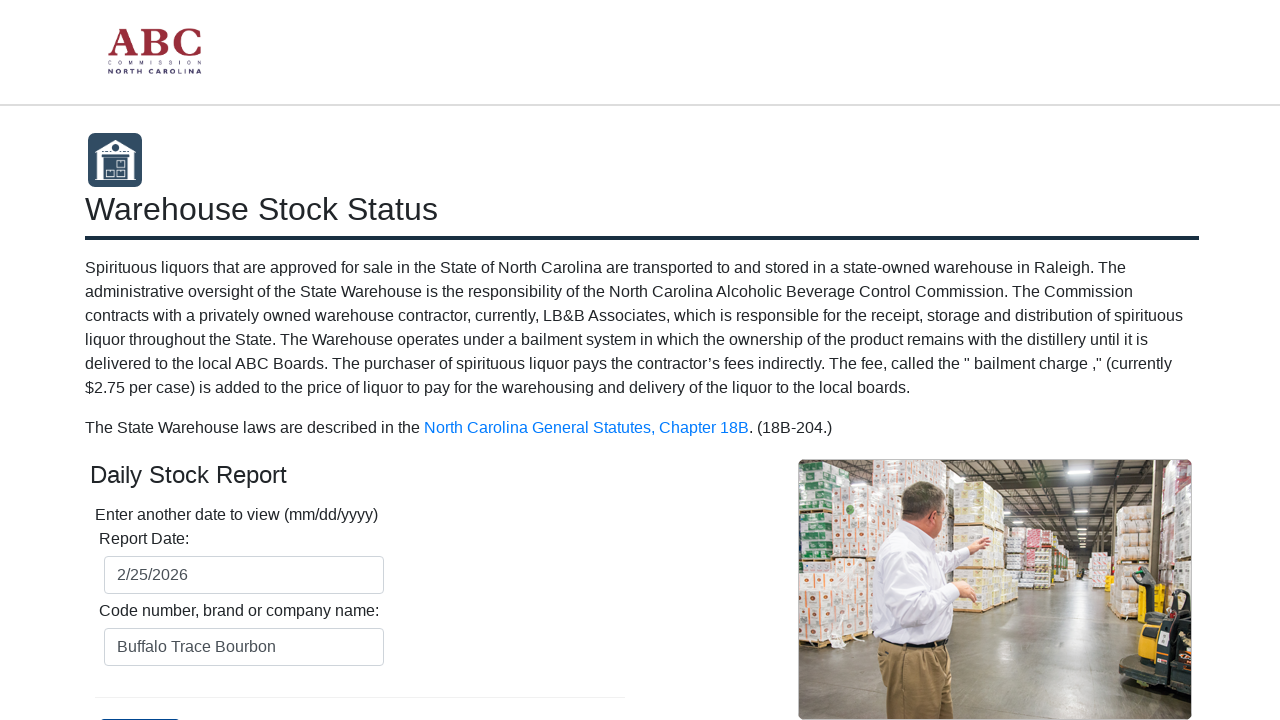